Tests the search functionality by searching for "vans" and submitting the search

Starting URL: https://www.officeshoes.rs/

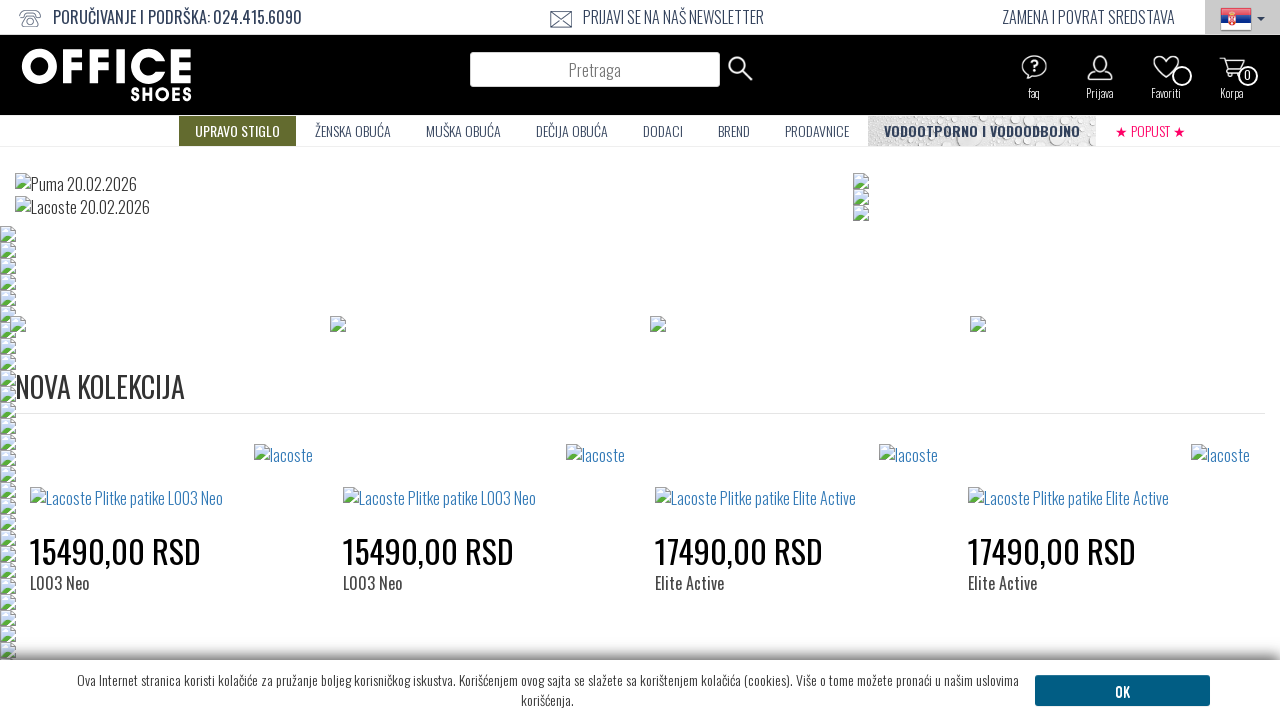

Filled search input with 'vans' on input[name='q']
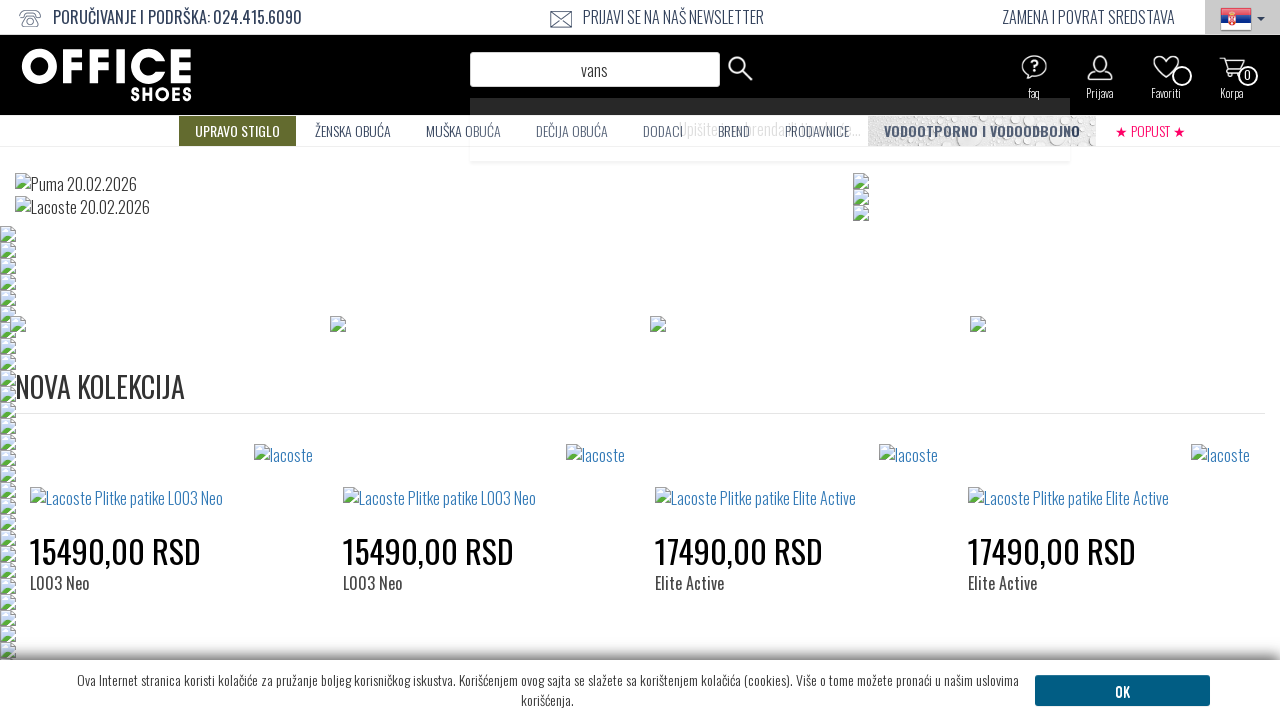

Pressed Enter to submit search for 'vans' on input[name='q']
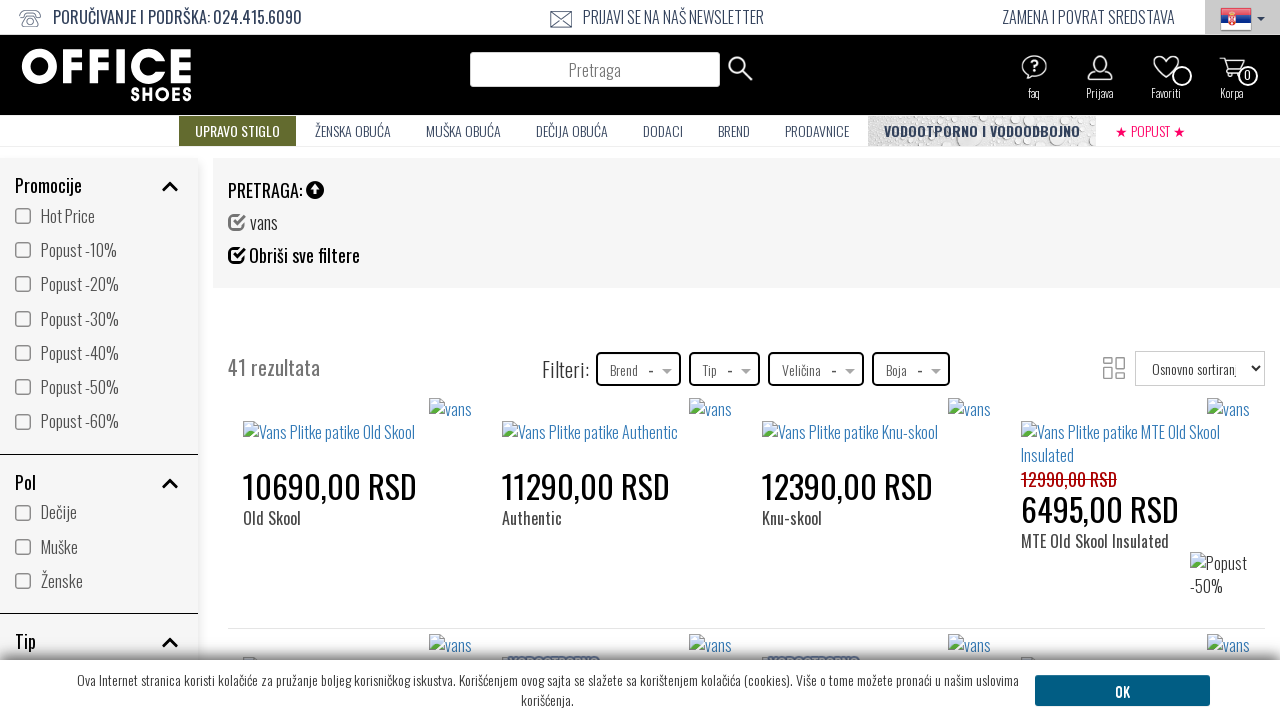

Waited 2 seconds for search results to load
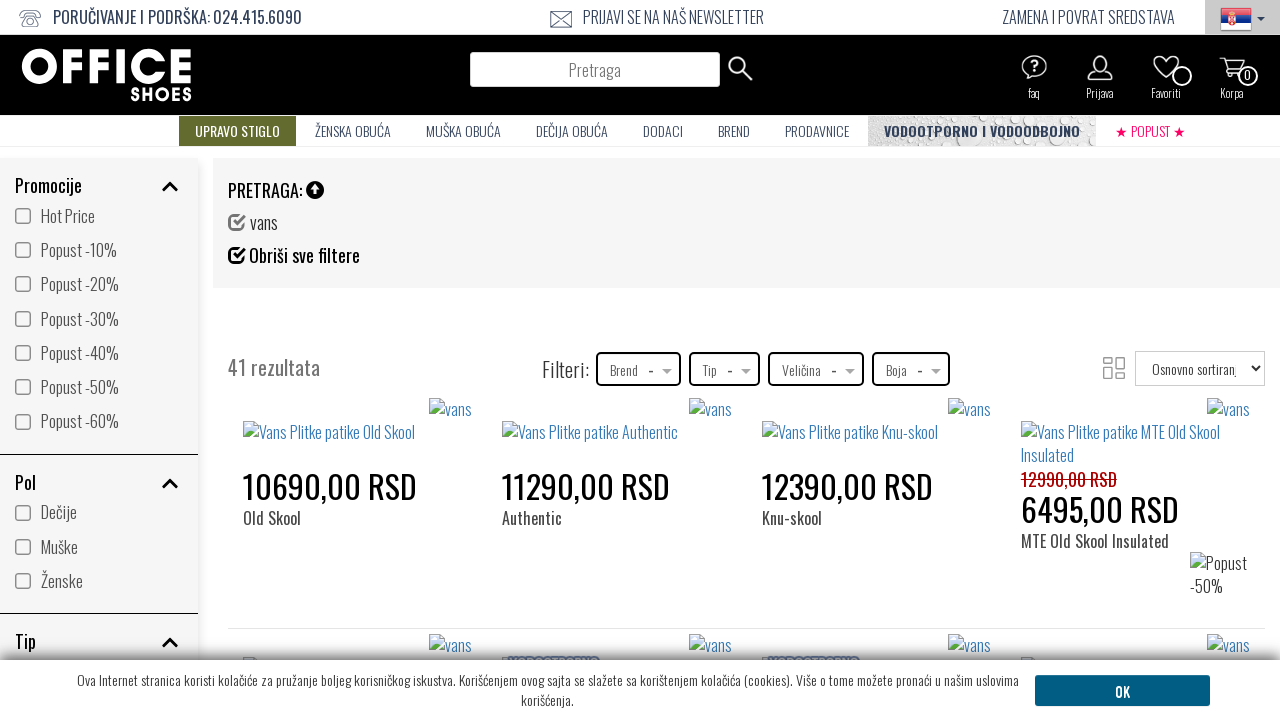

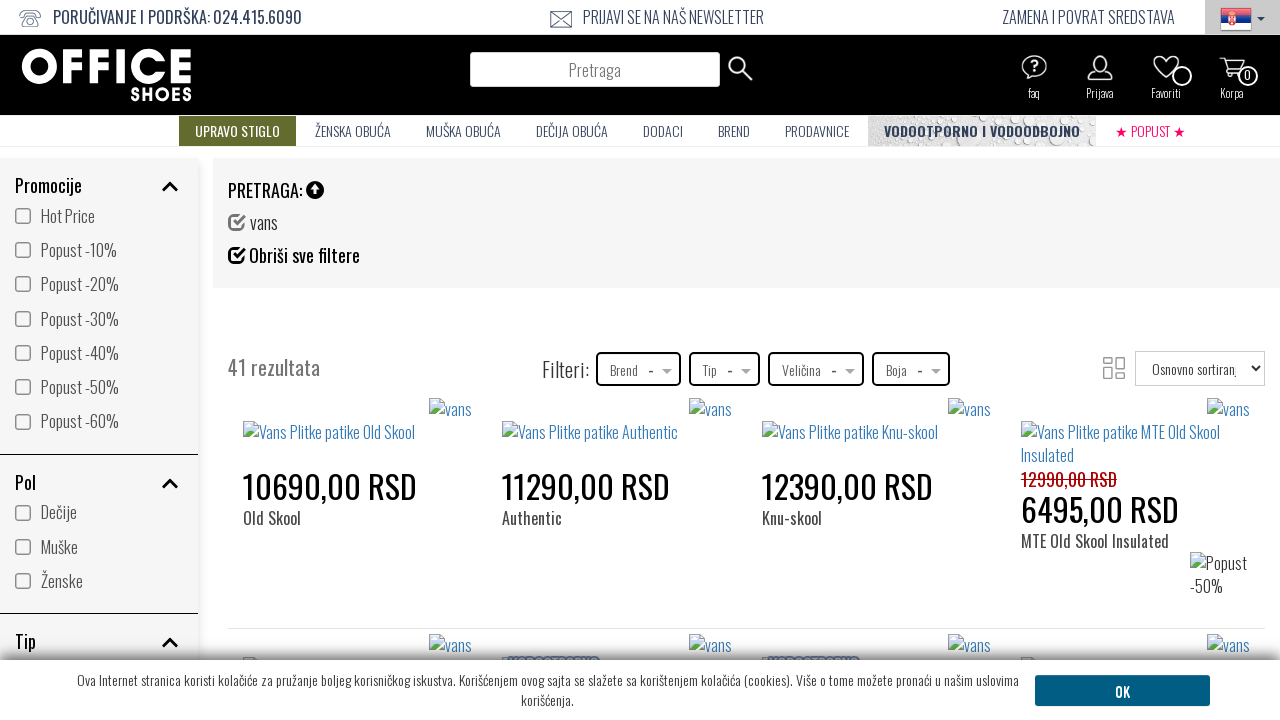